Tests checkbox and radio button functionality on a practice automation page by selecting a specific checkbox (option2) and a radio button (third option), then verifying they are selected

Starting URL: https://rahulshettyacademy.com/AutomationPractice/

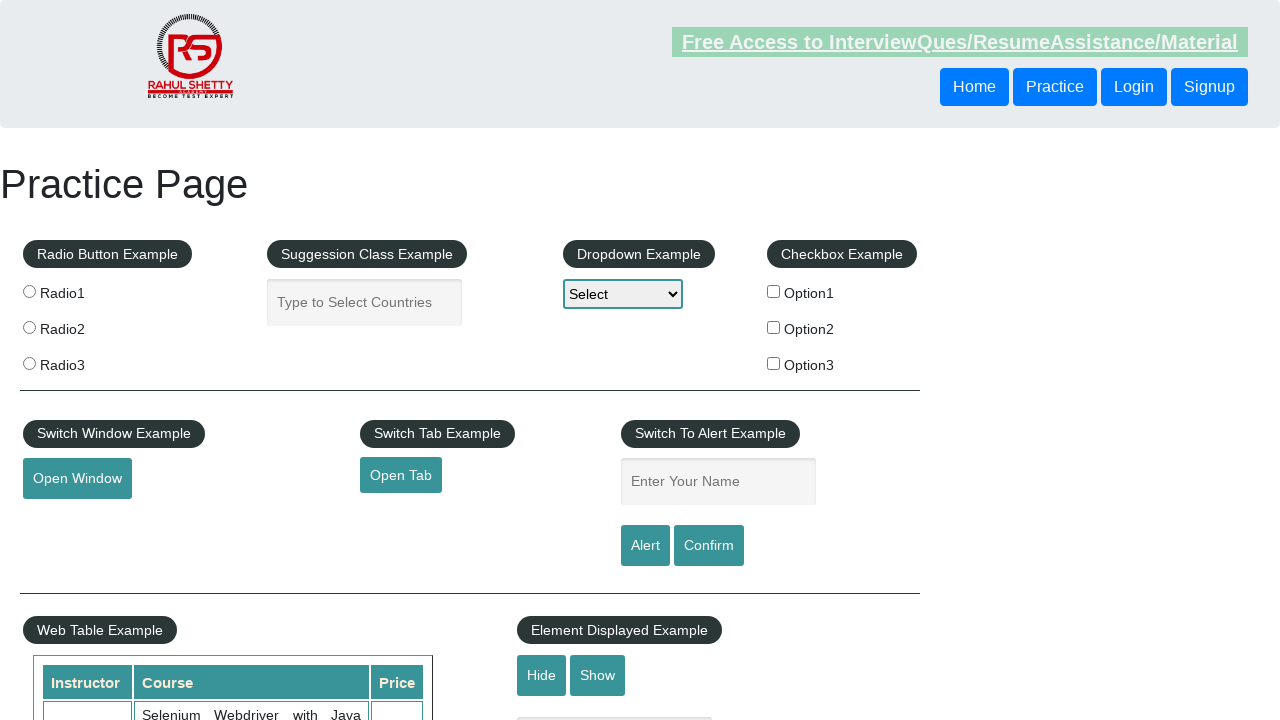

Waited for checkboxes to load on the page
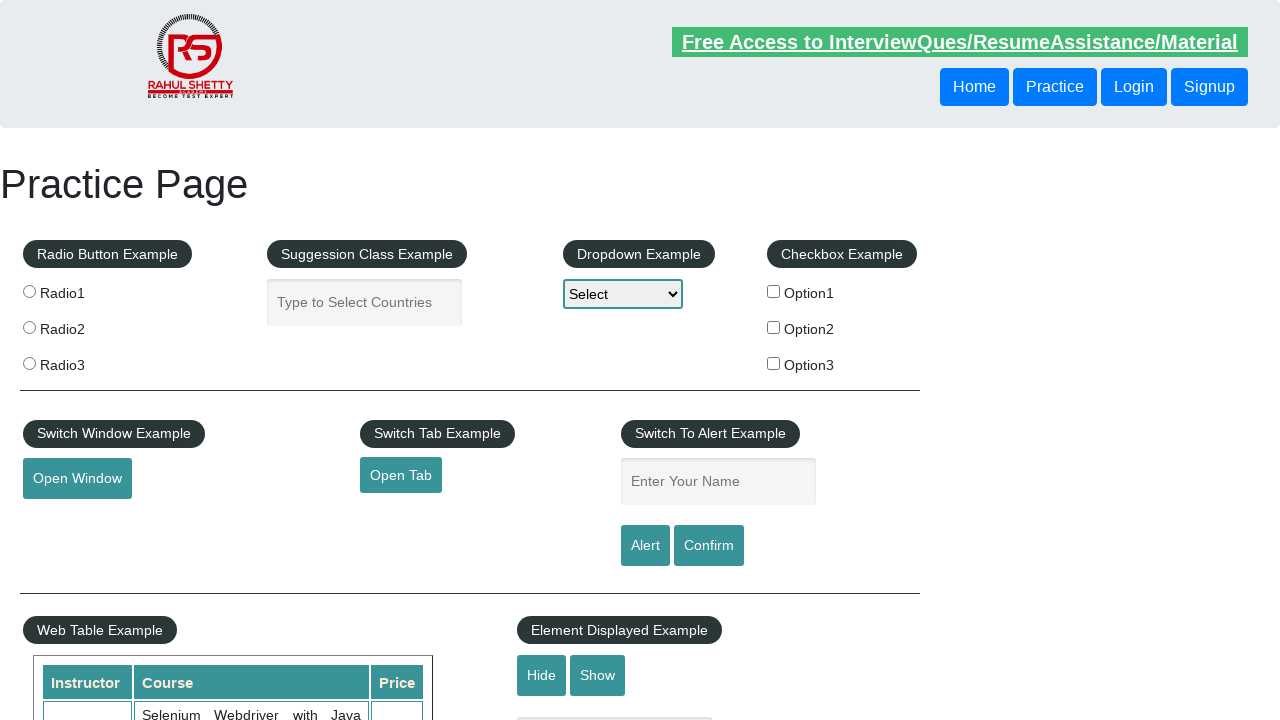

Clicked checkbox with value 'option2' at (774, 327) on input[type='checkbox'][value='option2']
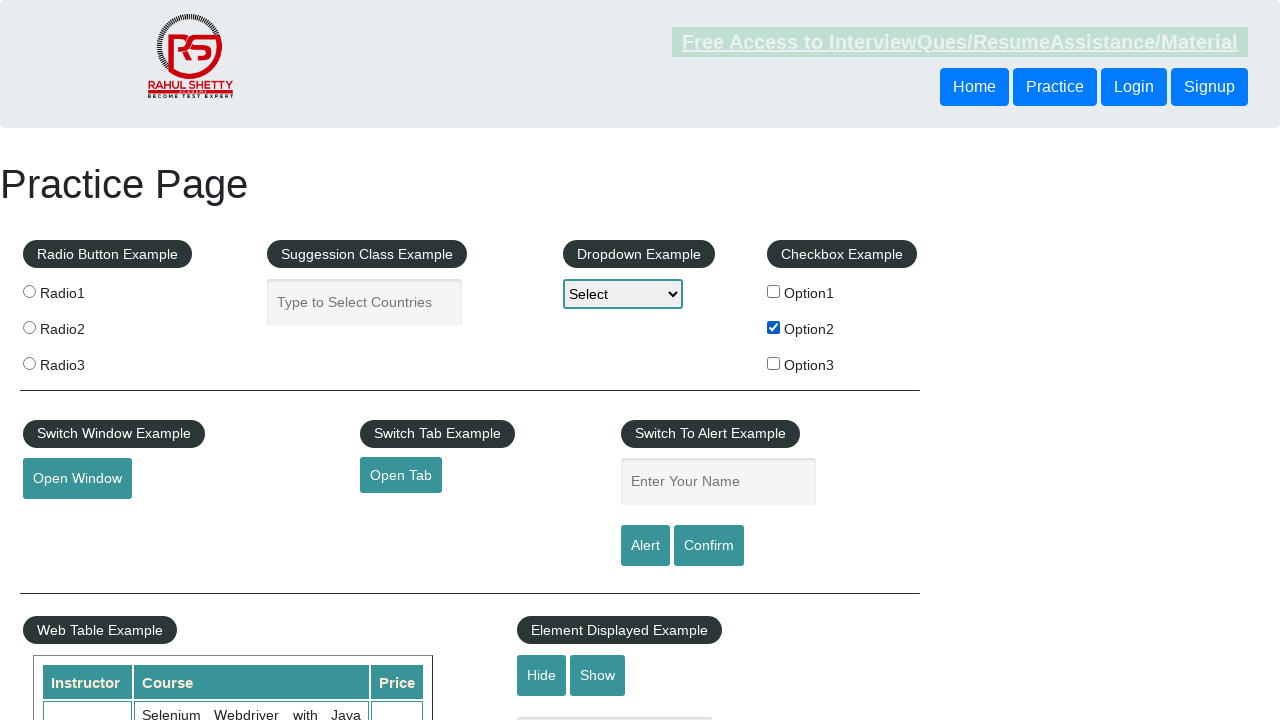

Verified that checkbox 'option2' is selected
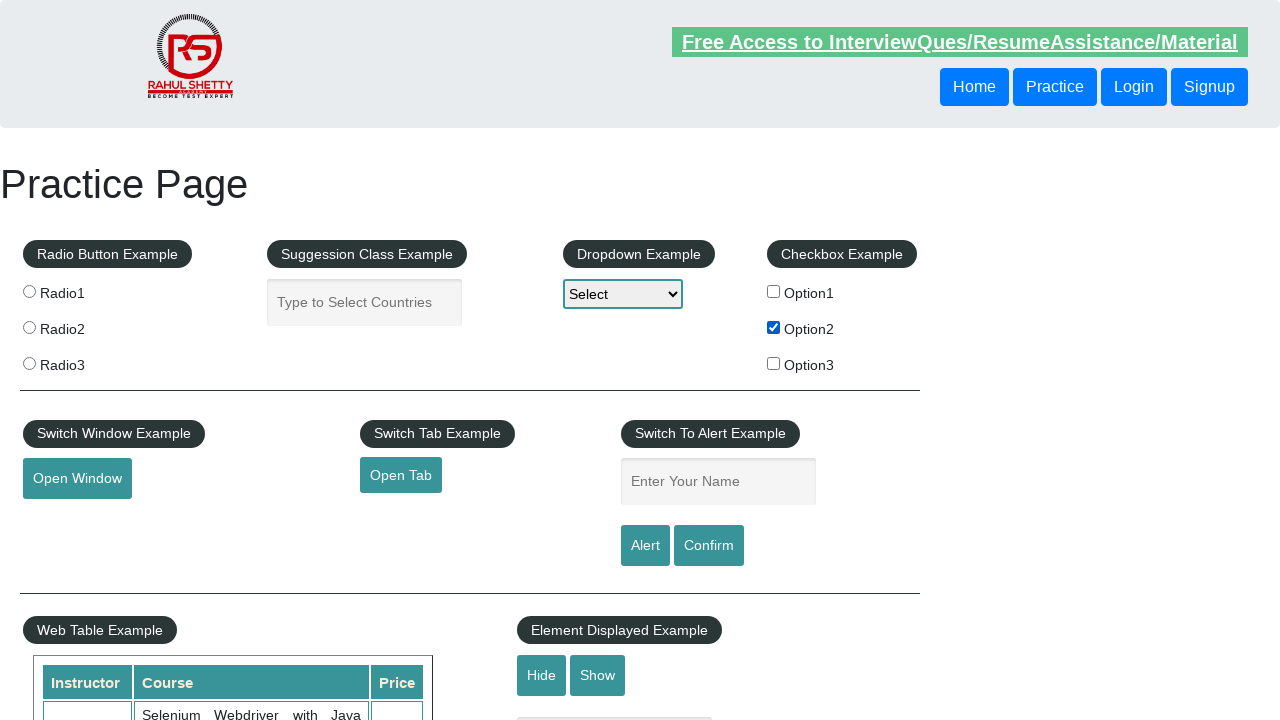

Located all radio buttons with name 'radioButton'
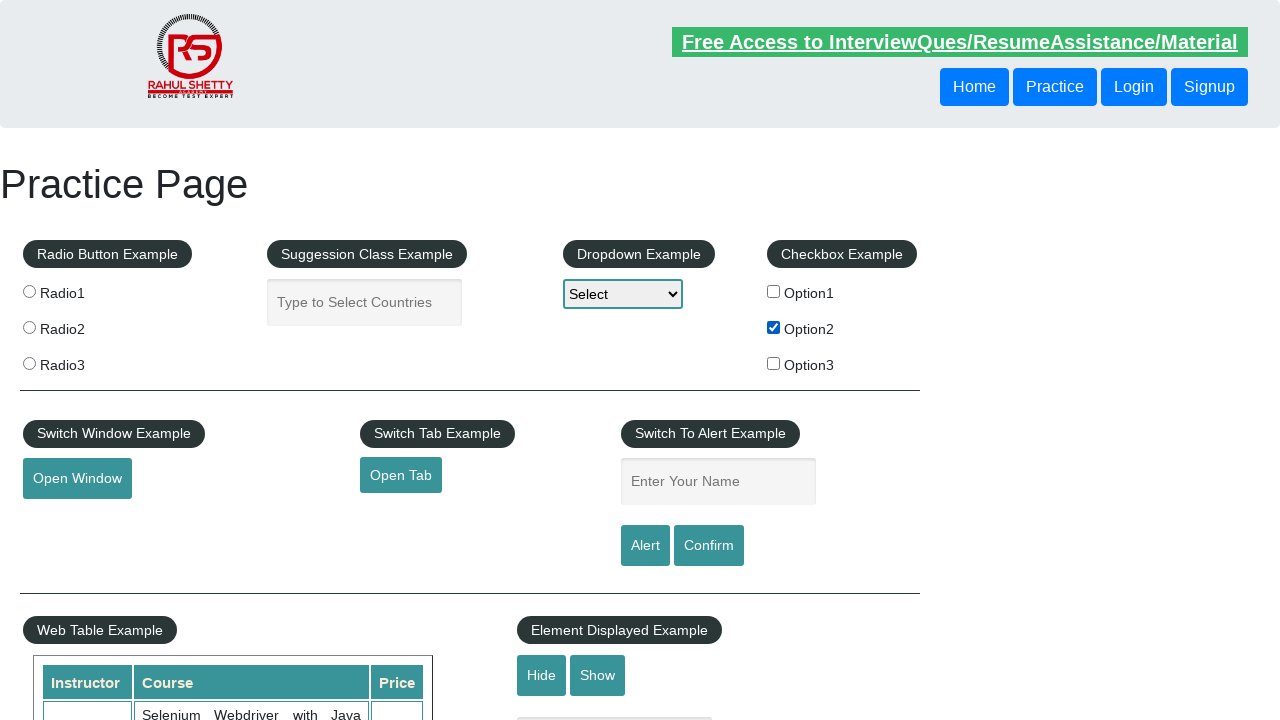

Clicked the third radio button (index 2) at (29, 363) on input[name='radioButton'] >> nth=2
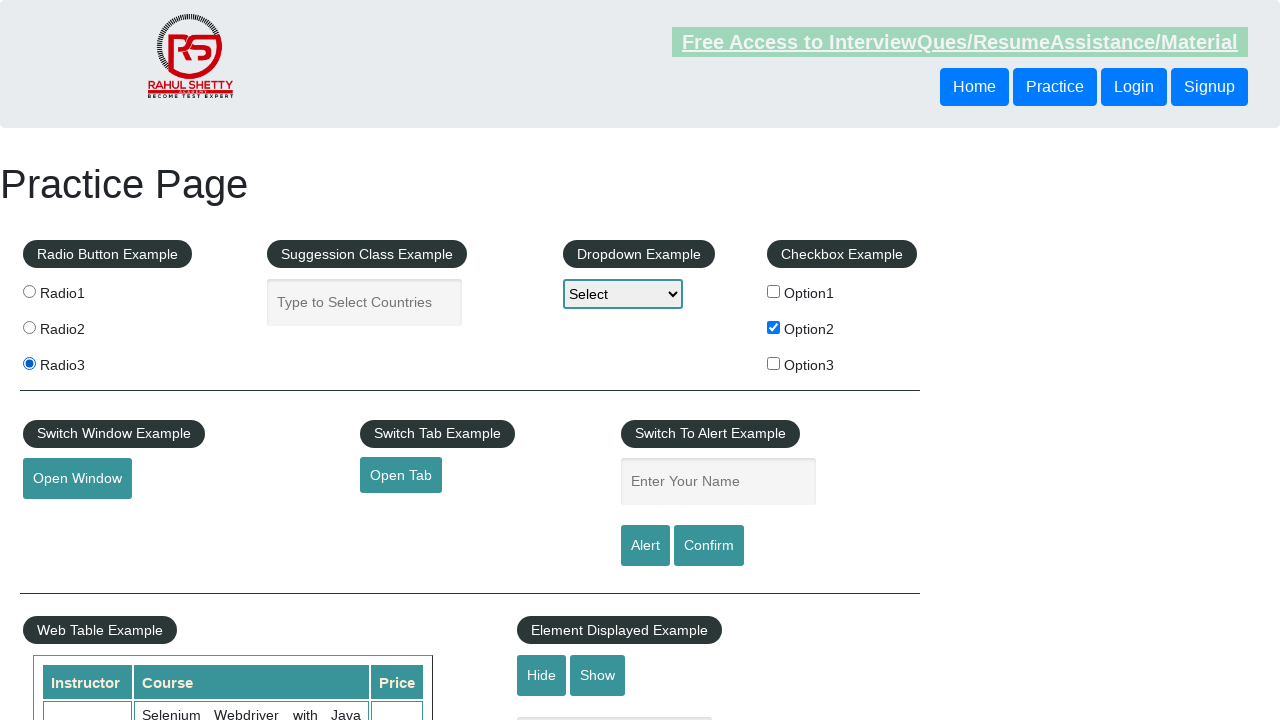

Verified that the third radio button is selected
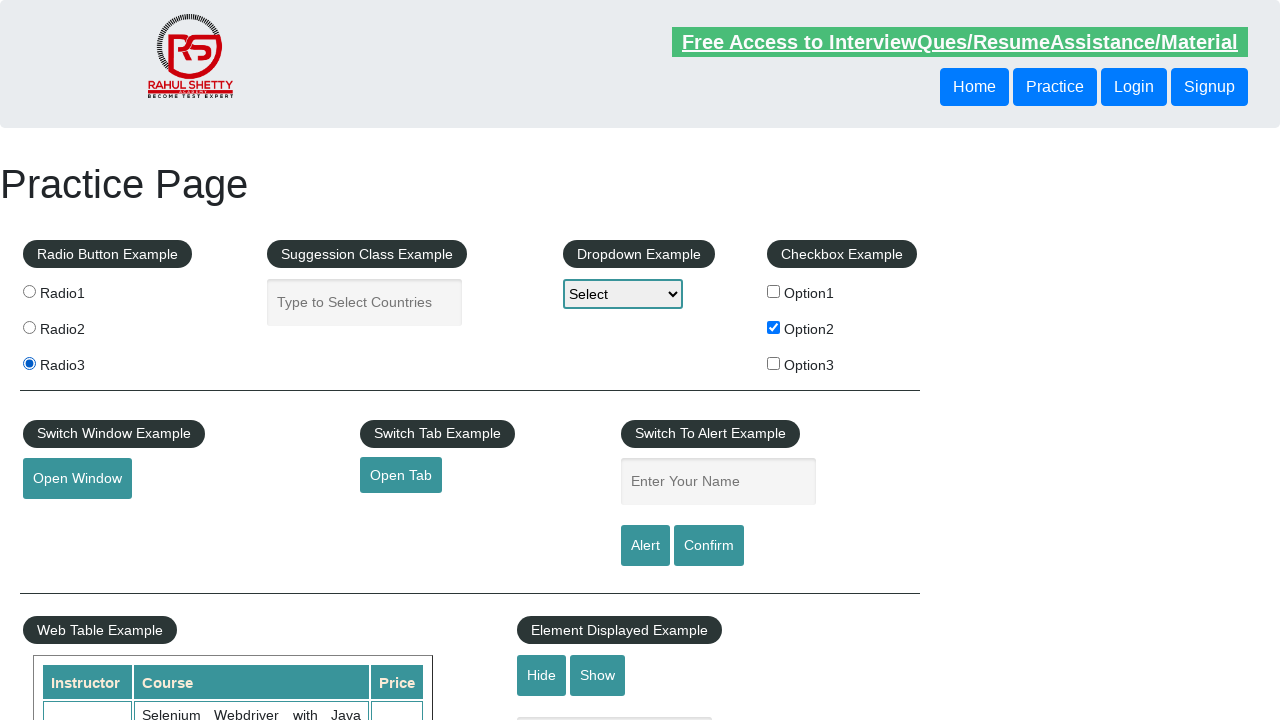

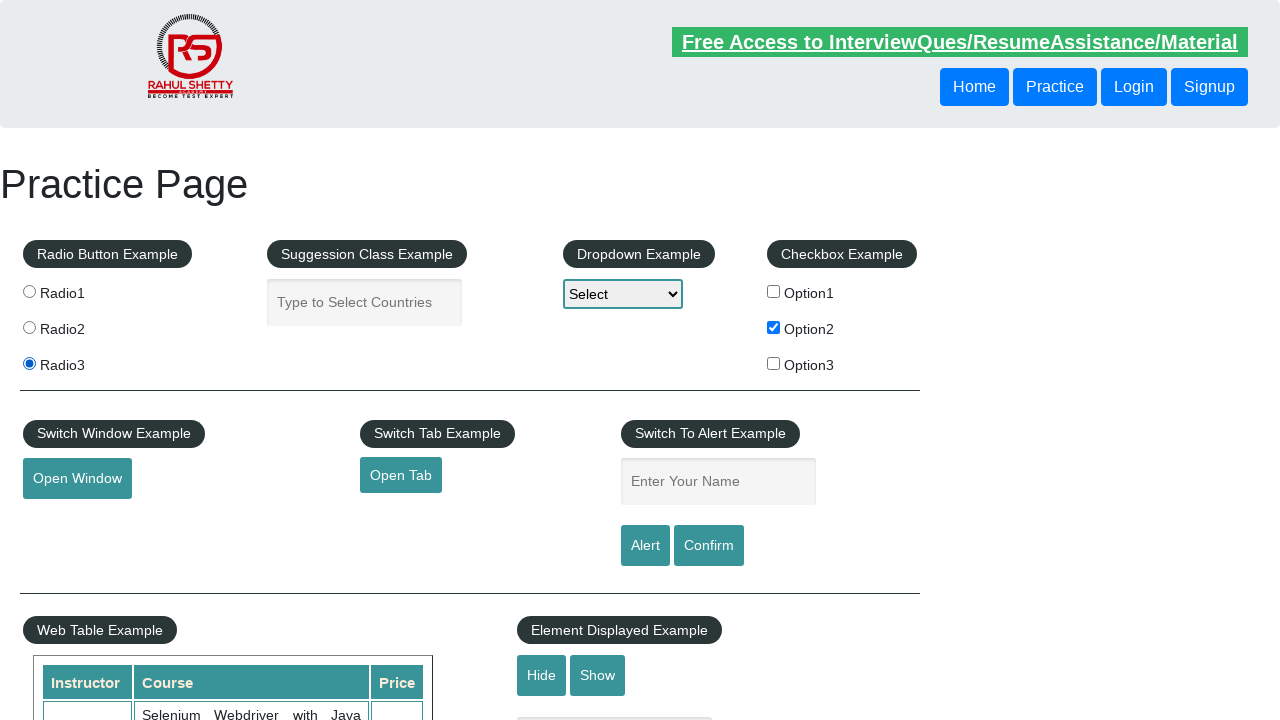